Tests double-click functionality on a jQuery demo page by double-clicking a target element within an iframe

Starting URL: https://api.jquery.com/dblclick/

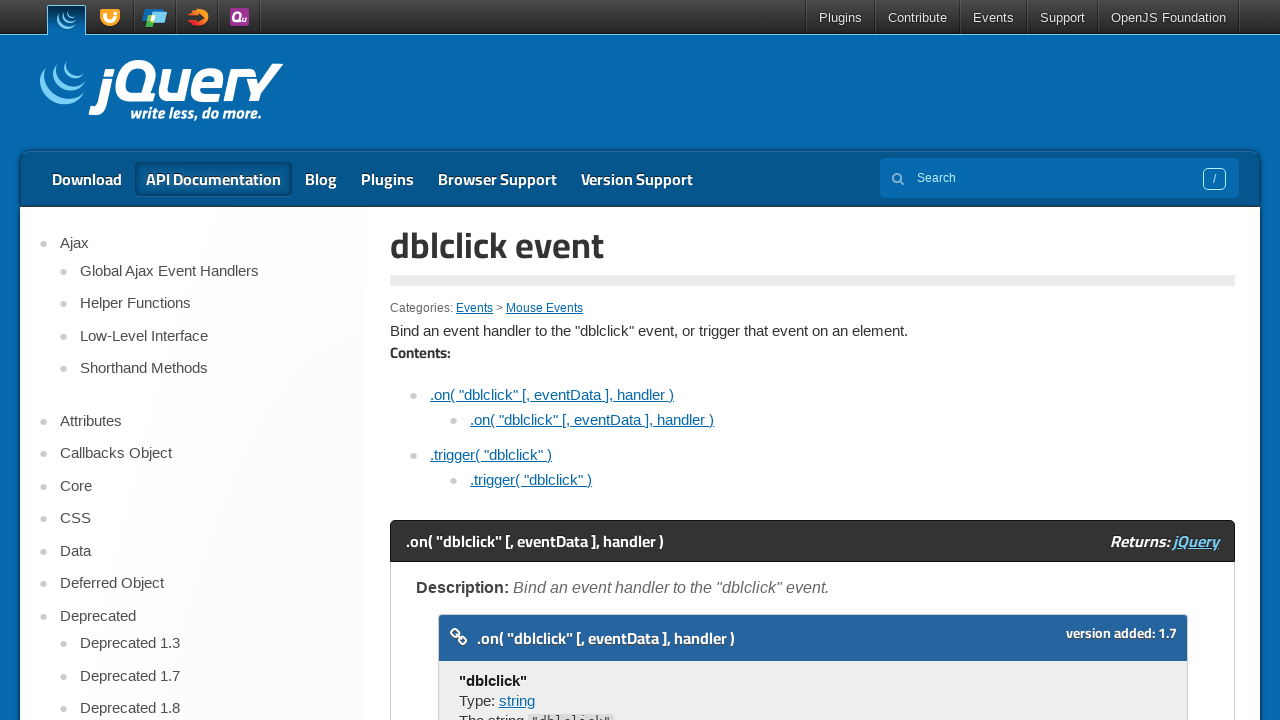

Located the first iframe on the jQuery dblclick demo page
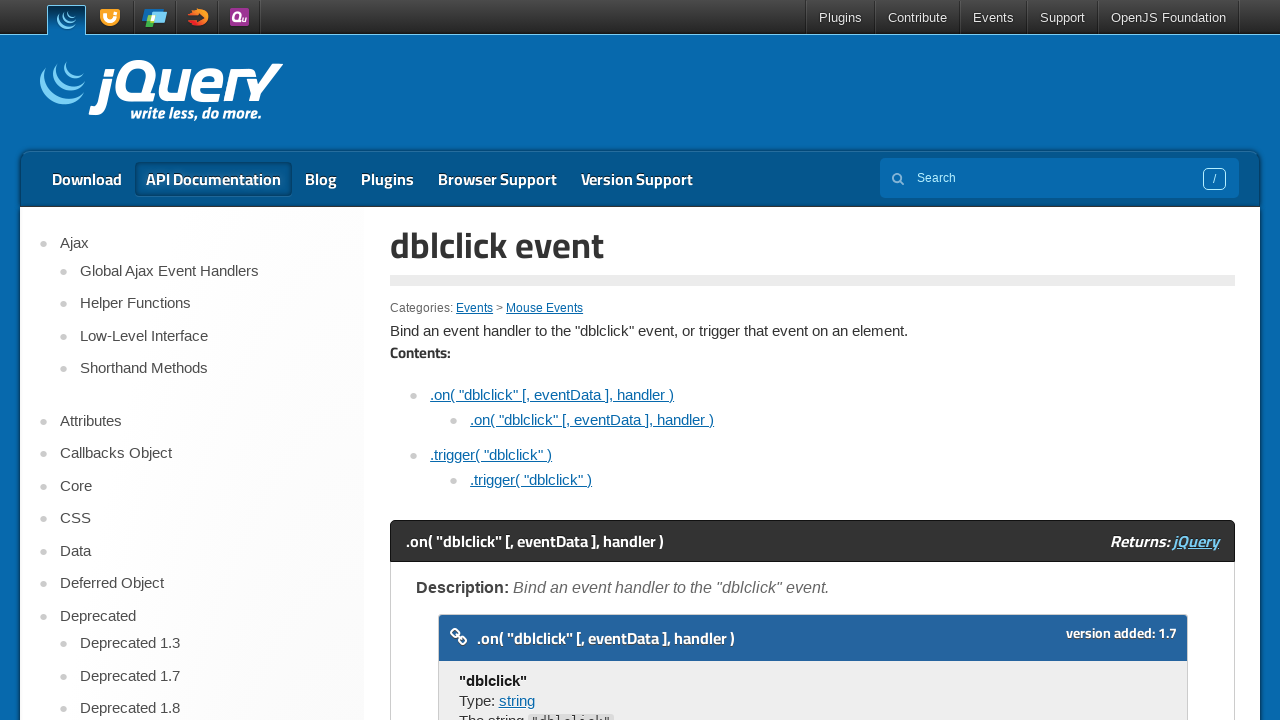

Found the target element to double-click within the iframe
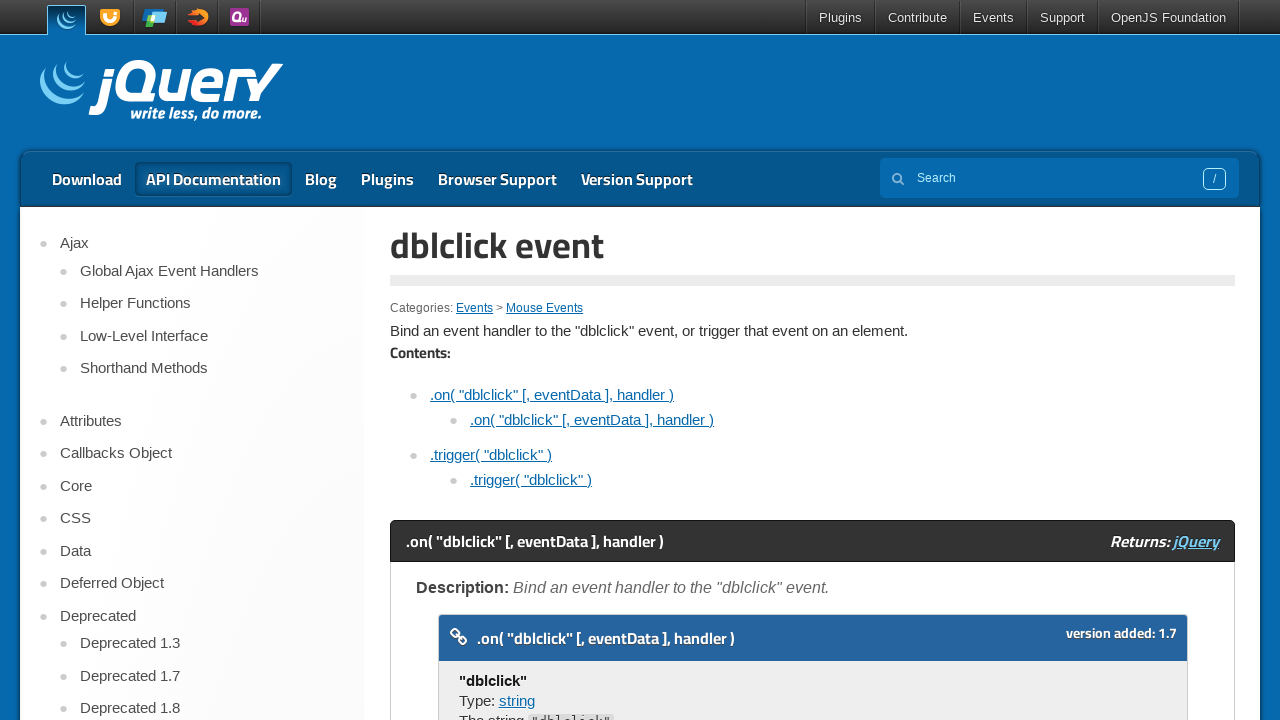

Double-clicked the target element at (478, 360) on iframe >> nth=0 >> internal:control=enter-frame >> xpath=//span[text()='Double c
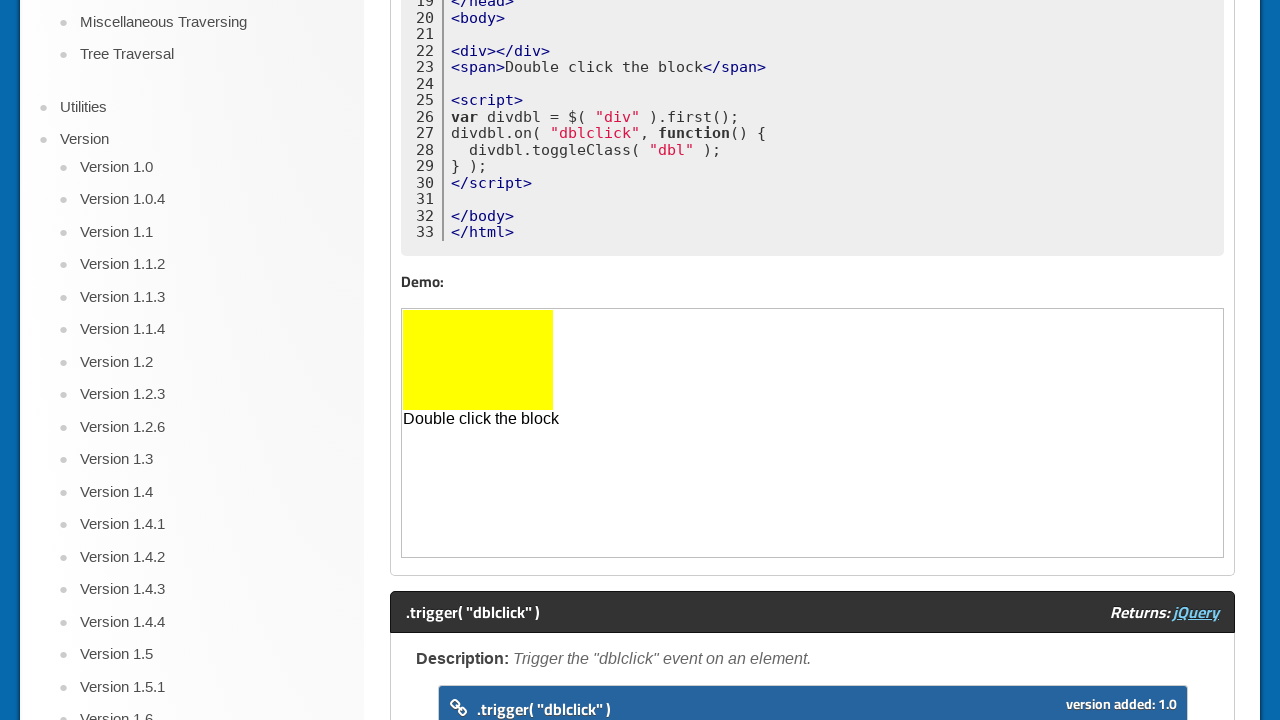

Waited 2 seconds to observe the double-click effect
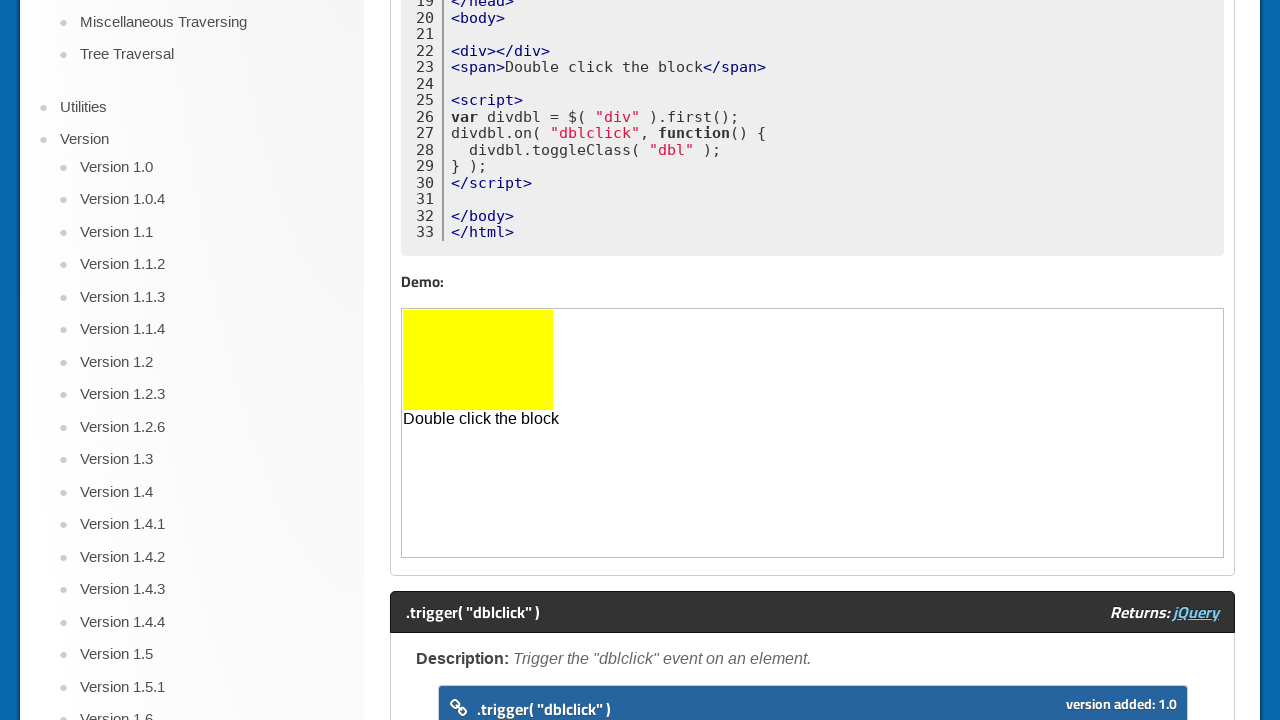

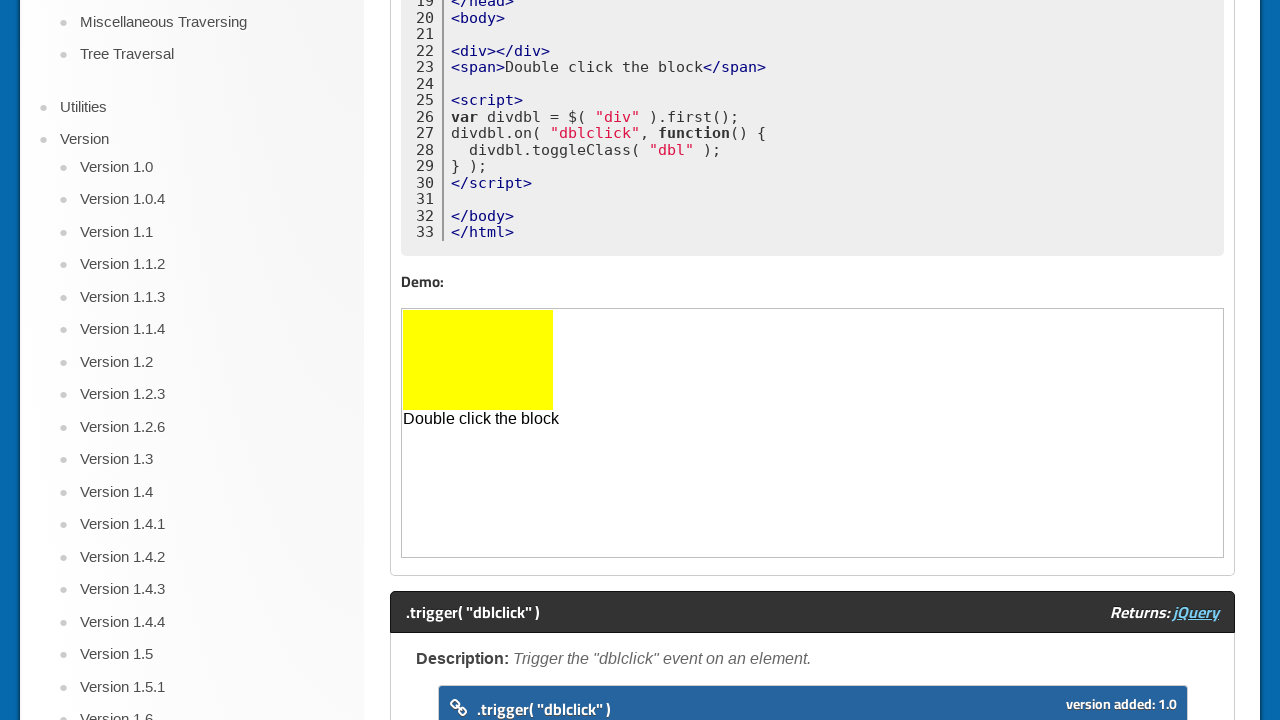